Tests a progress bar functionality by clicking the Start button and waiting for it to become clickable

Starting URL: https://demoapps.qspiders.com/ui/progress

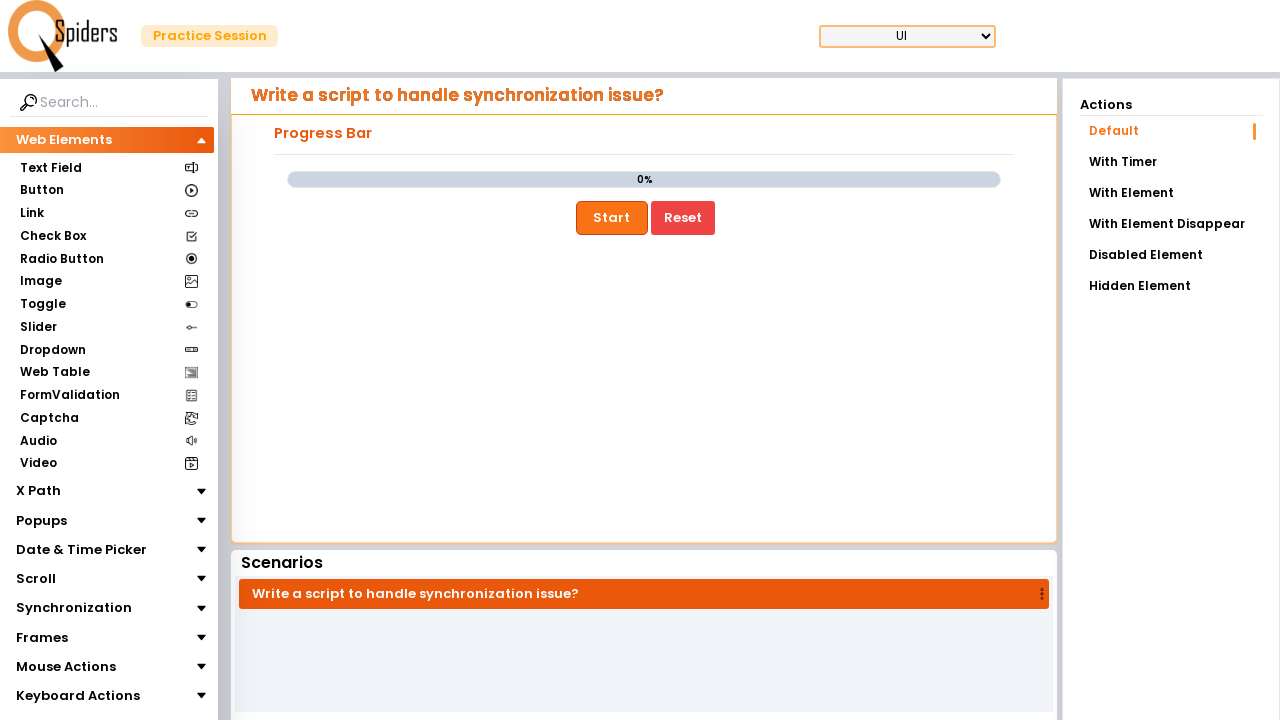

Clicked Start button to begin progress bar at (612, 218) on xpath=//button[normalize-space()='Start']
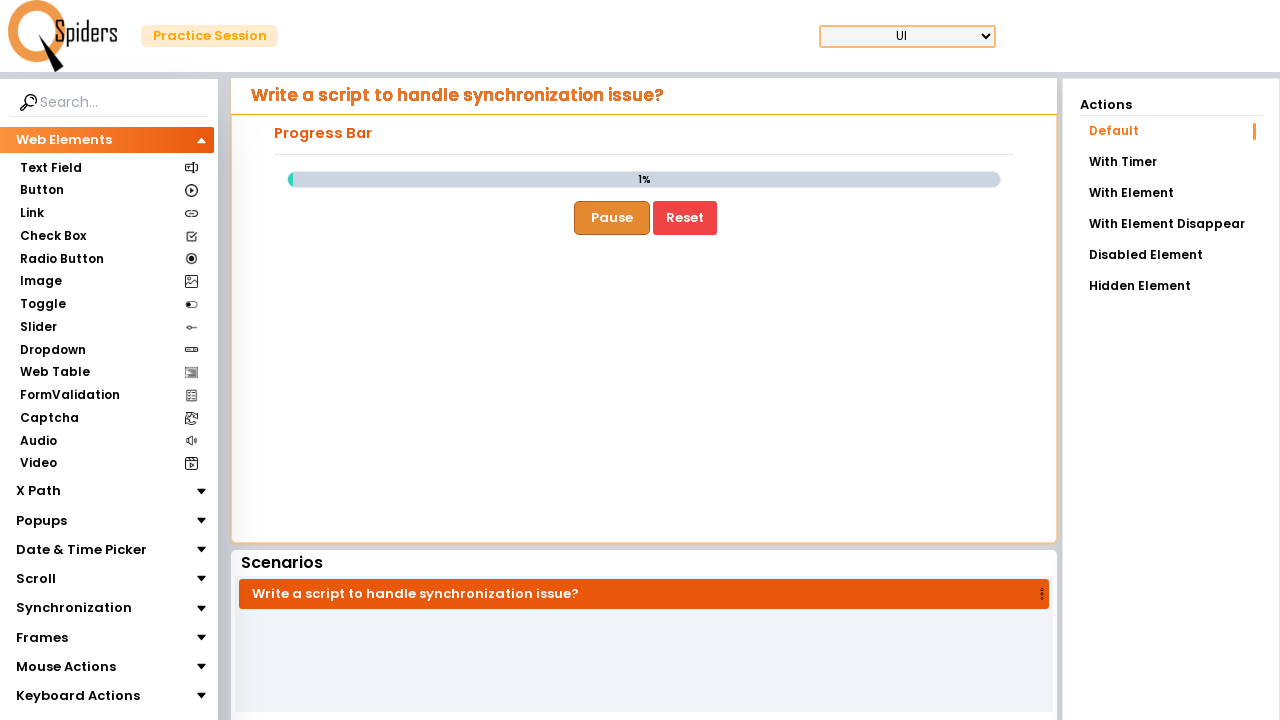

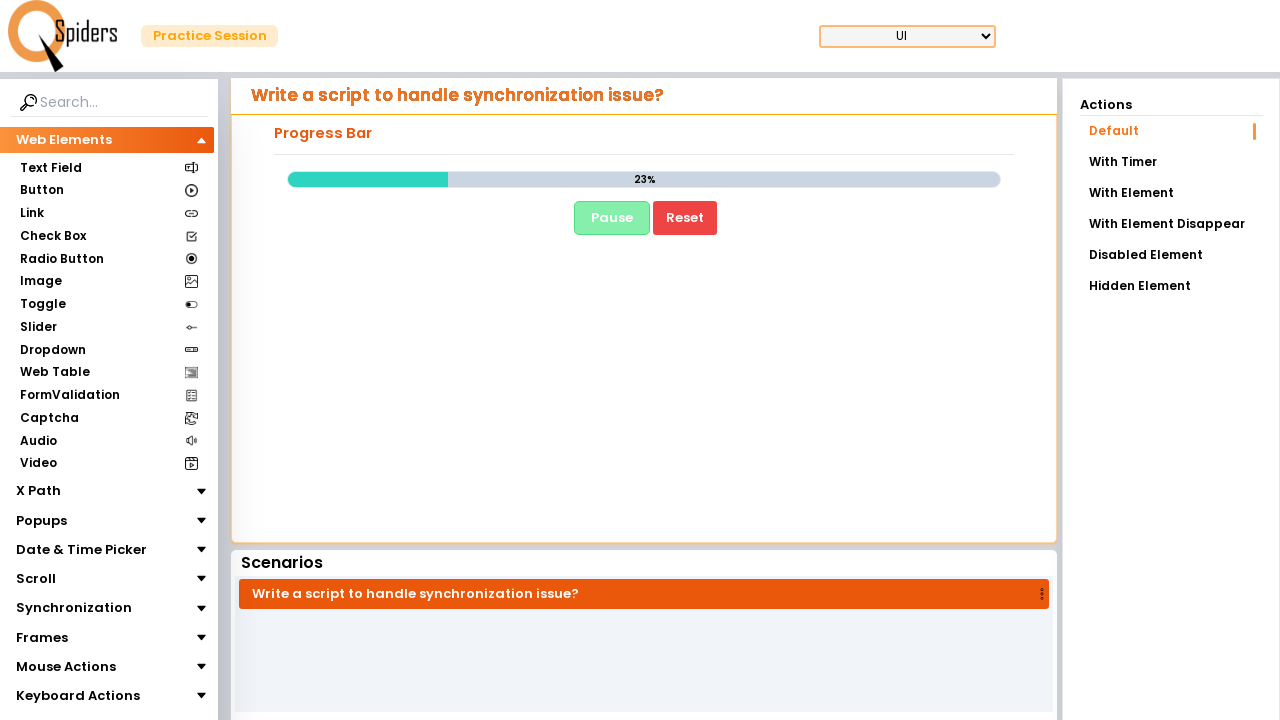